Navigates to WebdriverIO website and waits for page to load (originally saved a screenshot)

Starting URL: https://webdriver.io

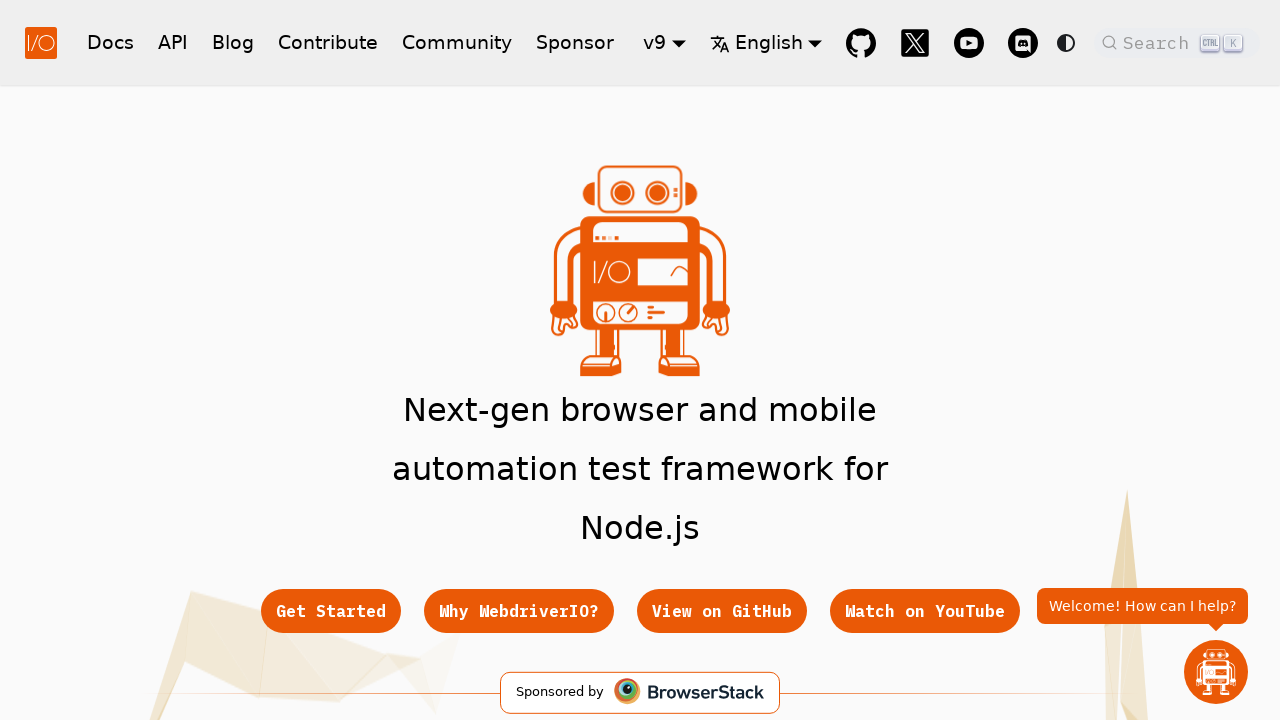

Waited for page to reach networkidle state
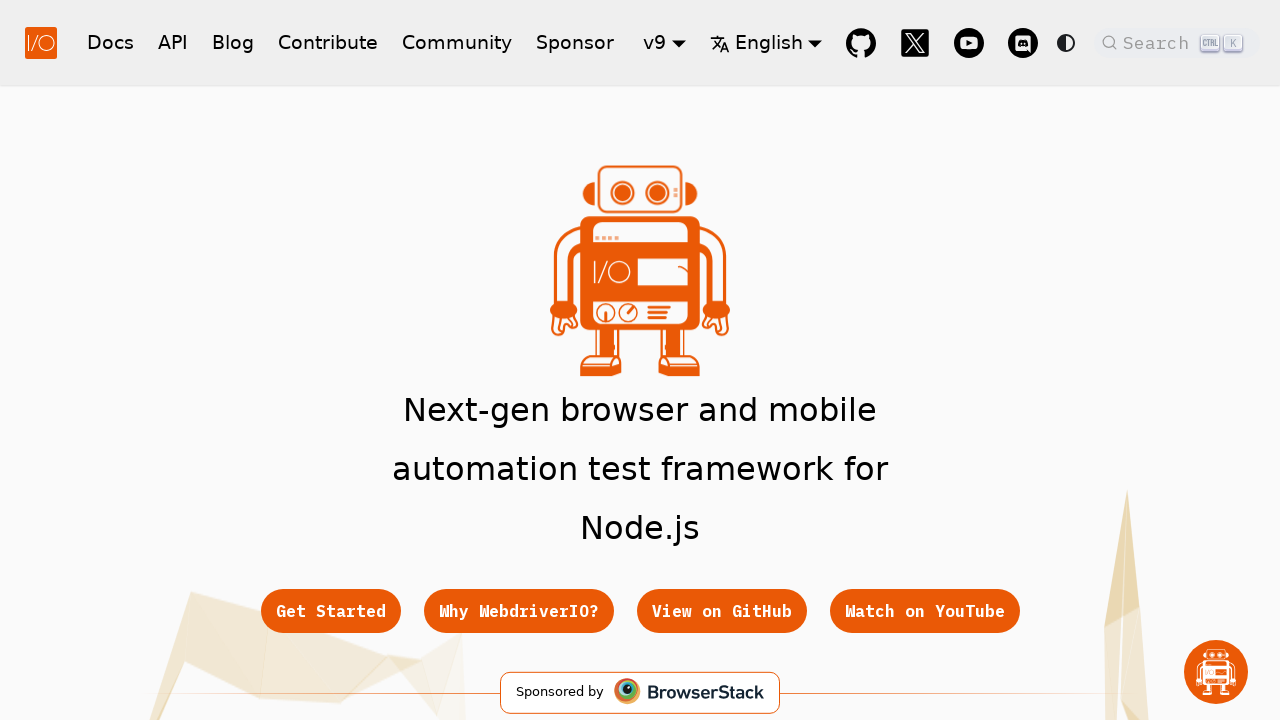

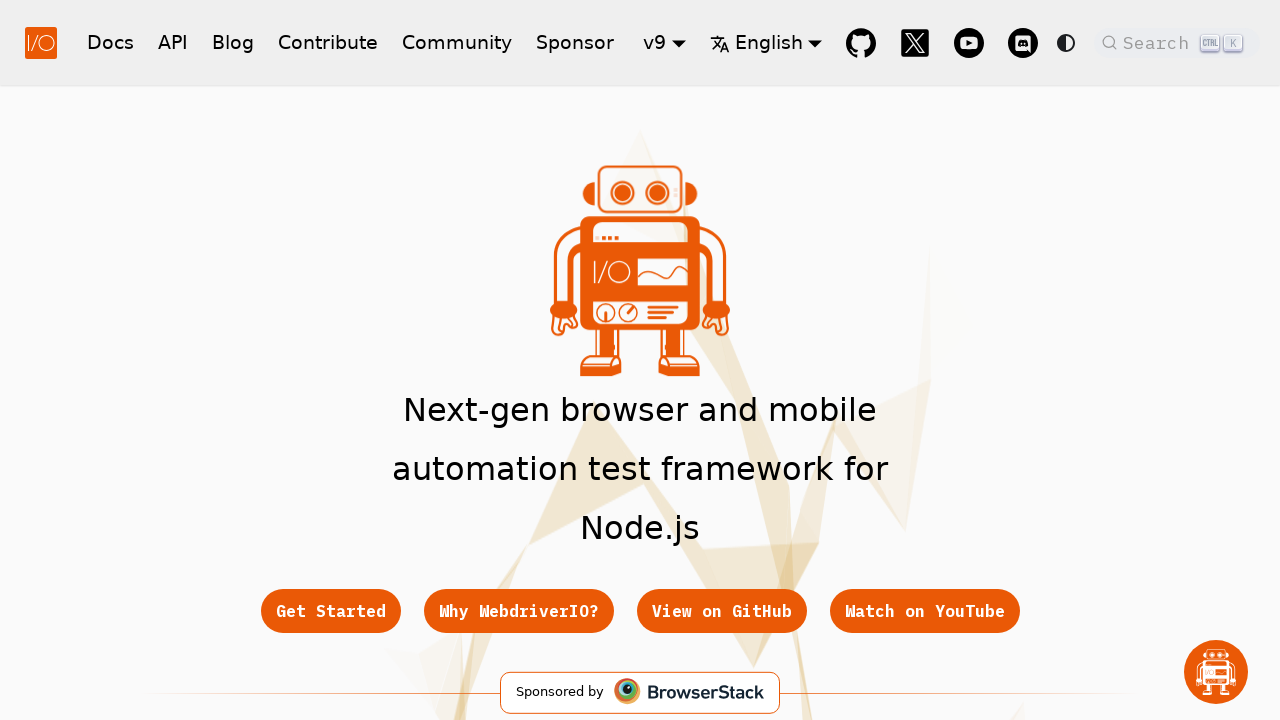